Tests table sorting on the second table using semantic class selectors by clicking the Dues column header

Starting URL: http://the-internet.herokuapp.com/tables

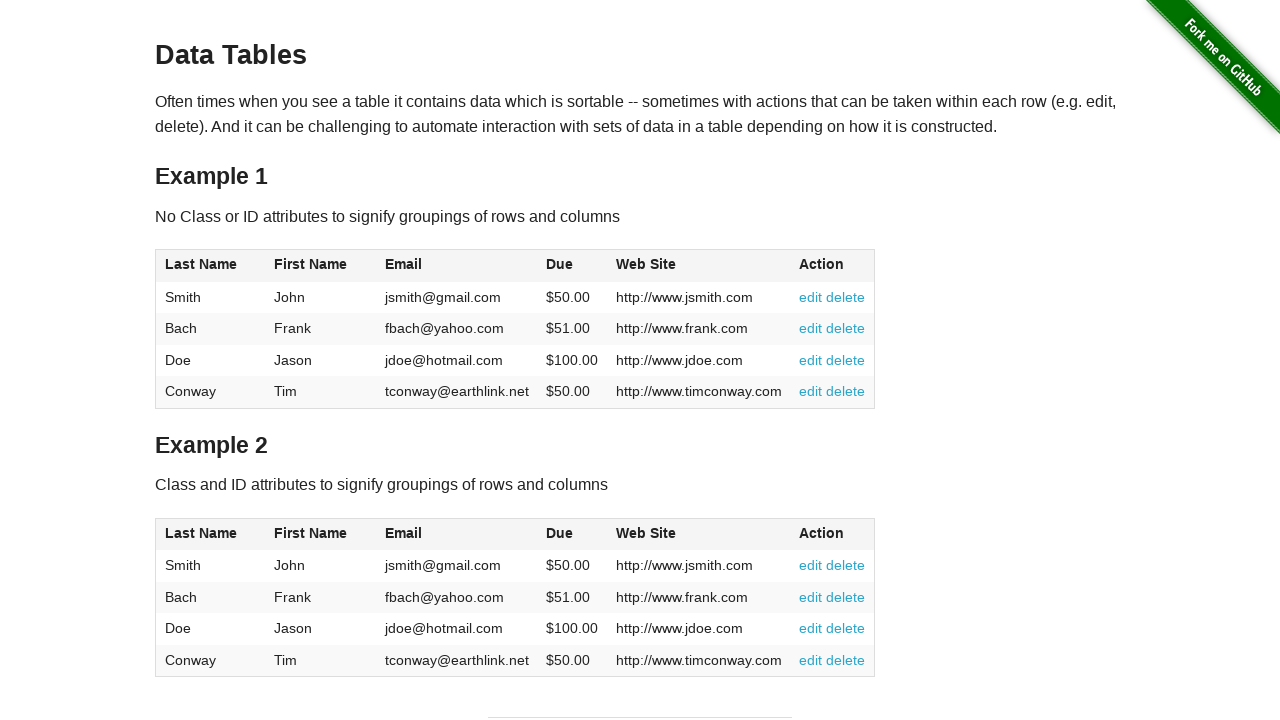

Clicked Dues column header on second table to trigger sorting at (560, 533) on #table2 thead .dues
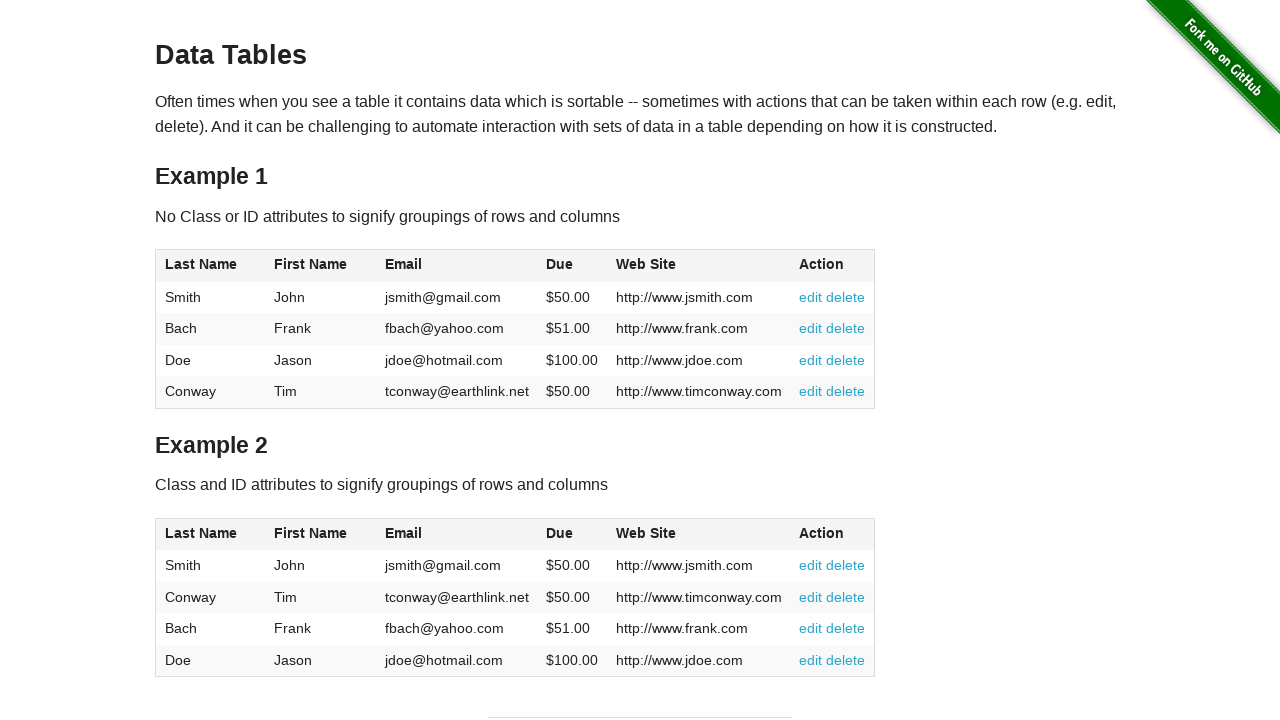

Verified table updated with sorted dues column visible
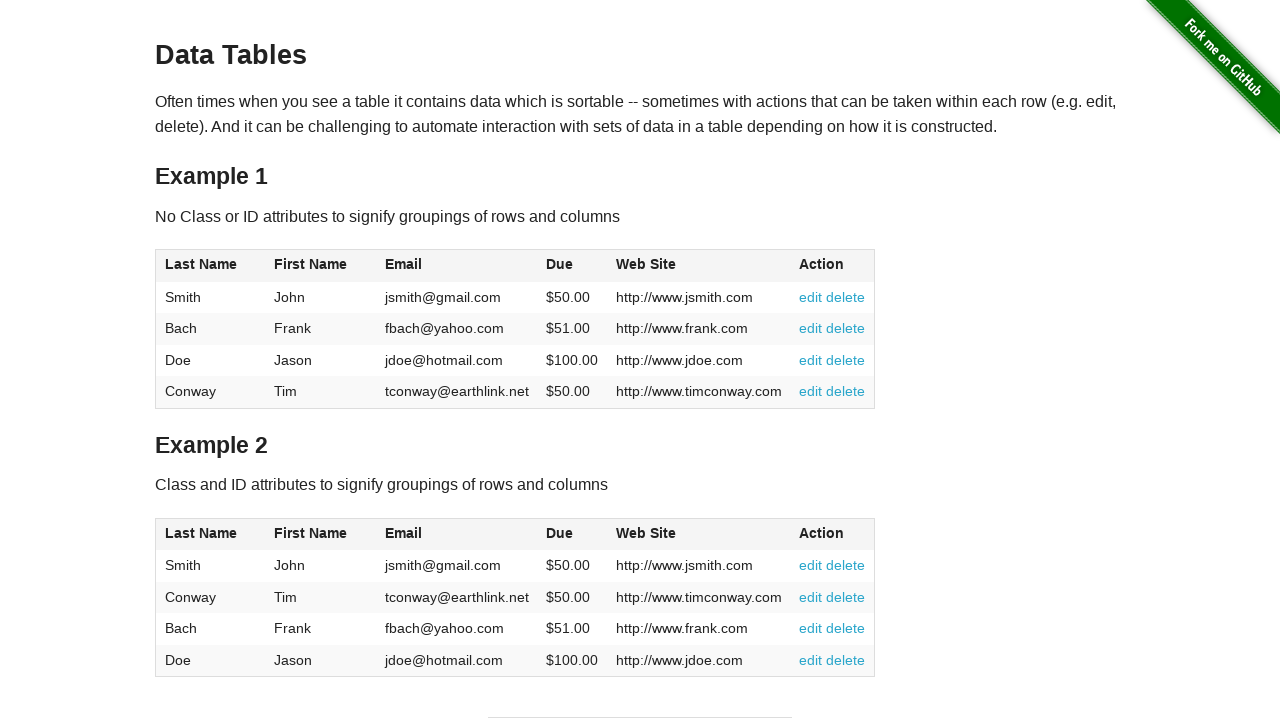

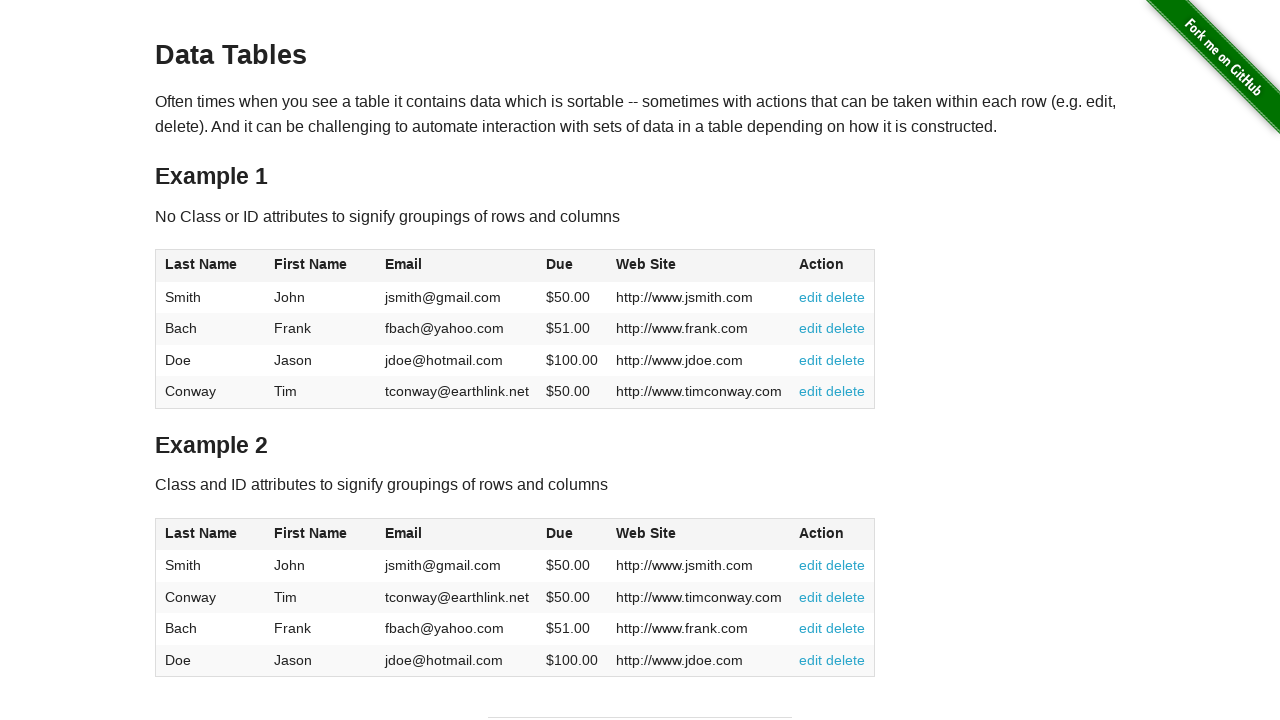